Tests that the home button in the navigation is displayed on the registration page and clicking it navigates to the home page.

Starting URL: http://training.skillo-bg.com:4300/users/register

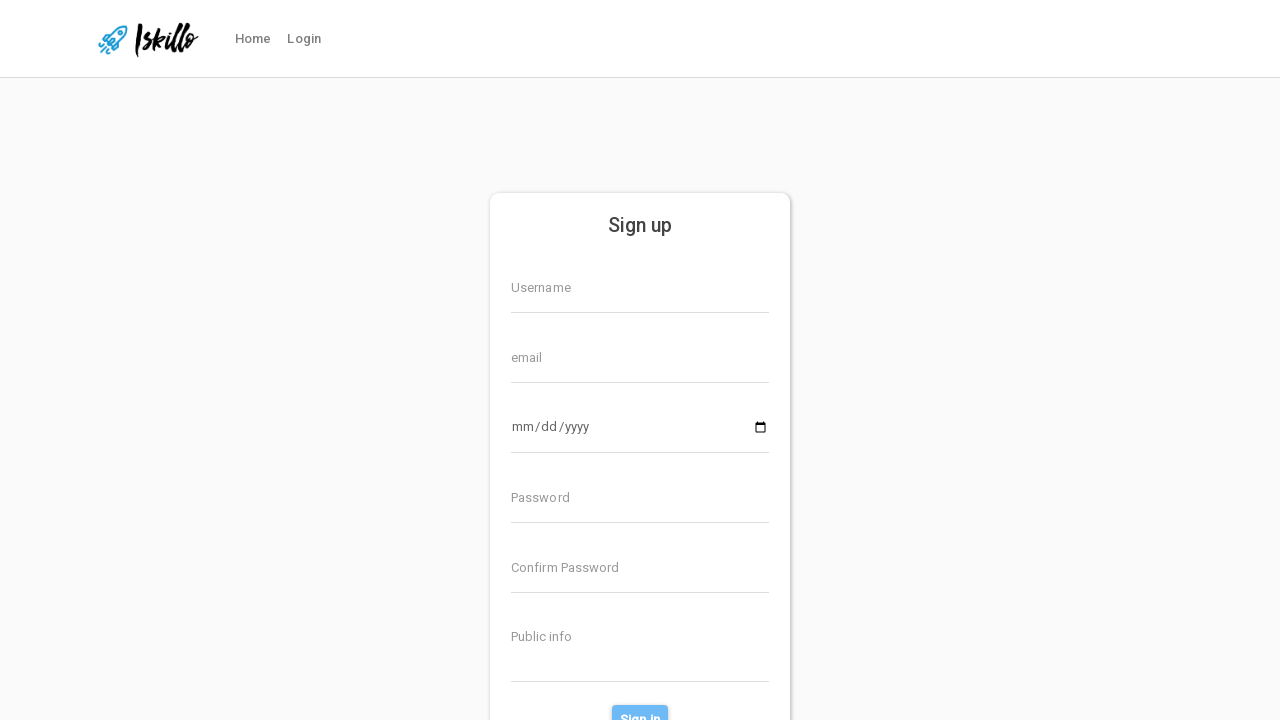

Home button in navigation is displayed on registration page
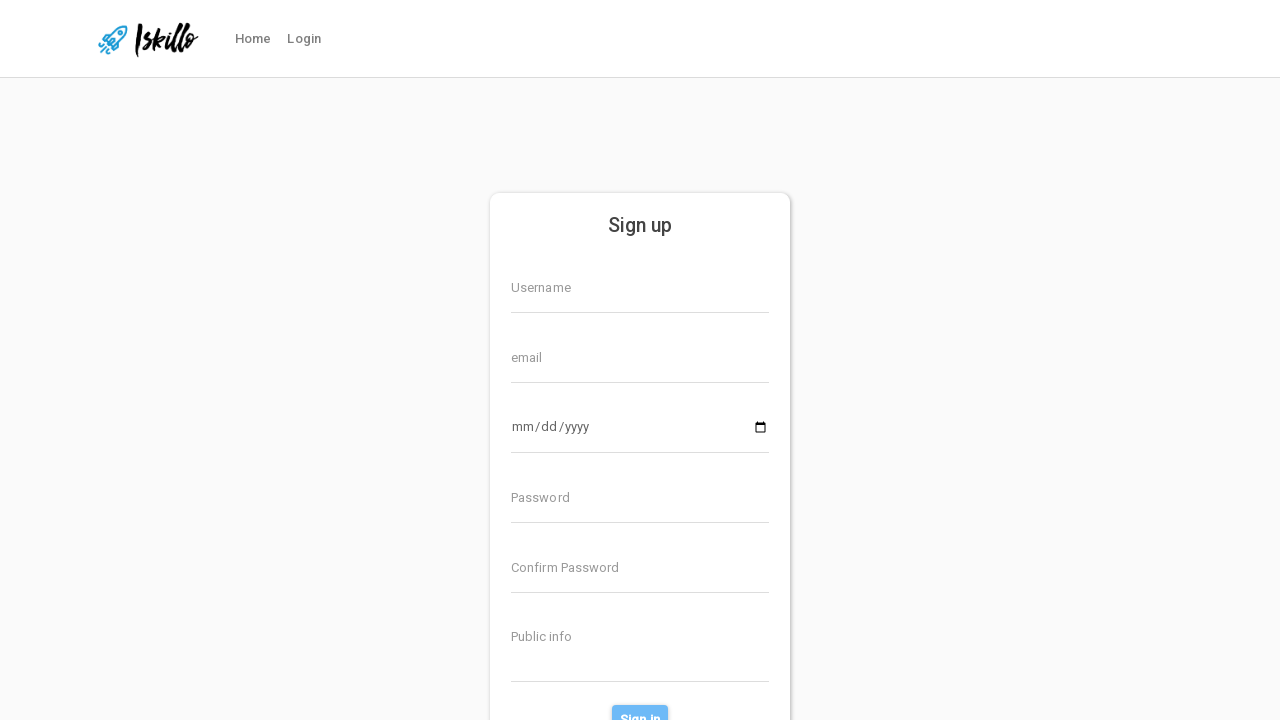

Clicked home button in navigation at (253, 39) on #nav-link-home
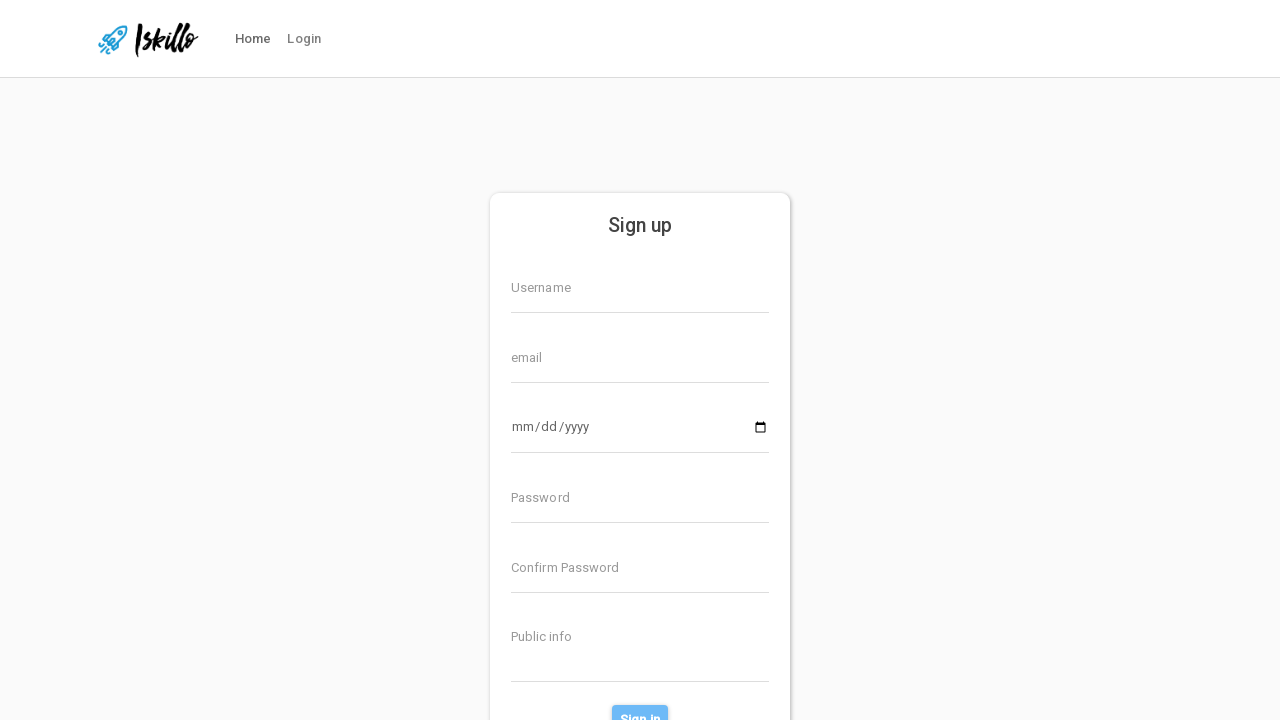

Navigated to home page (posts/all)
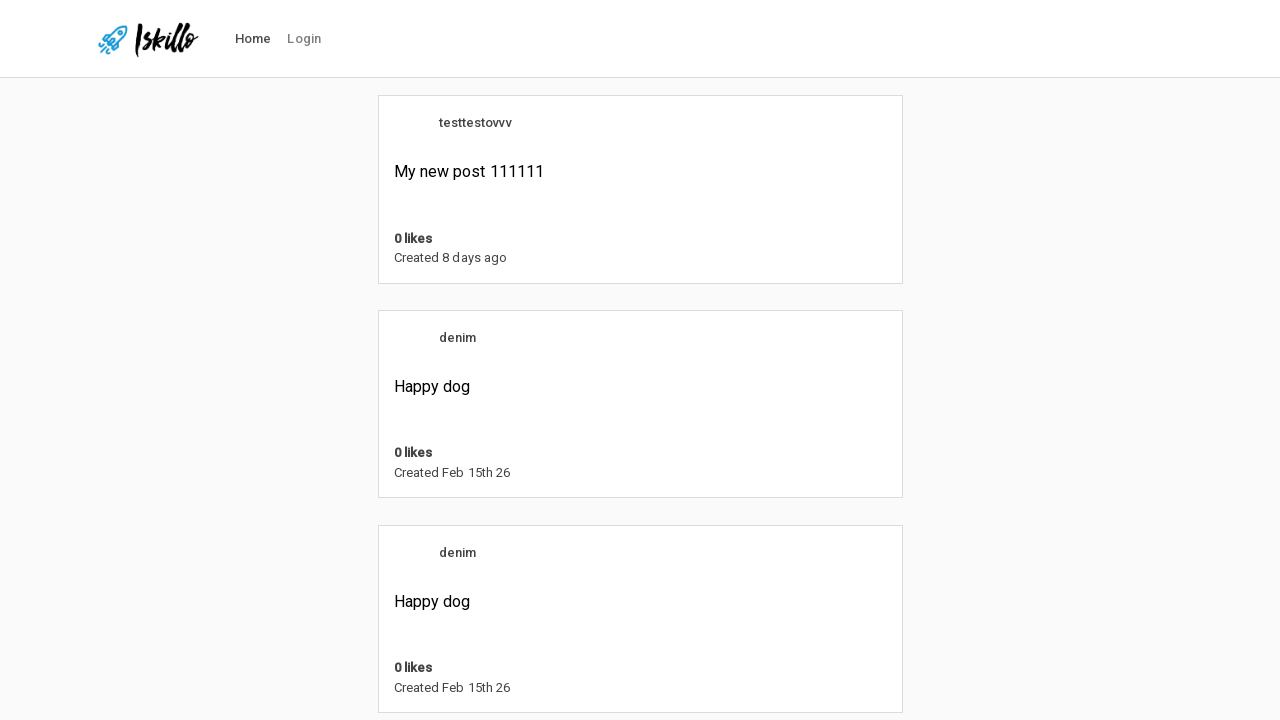

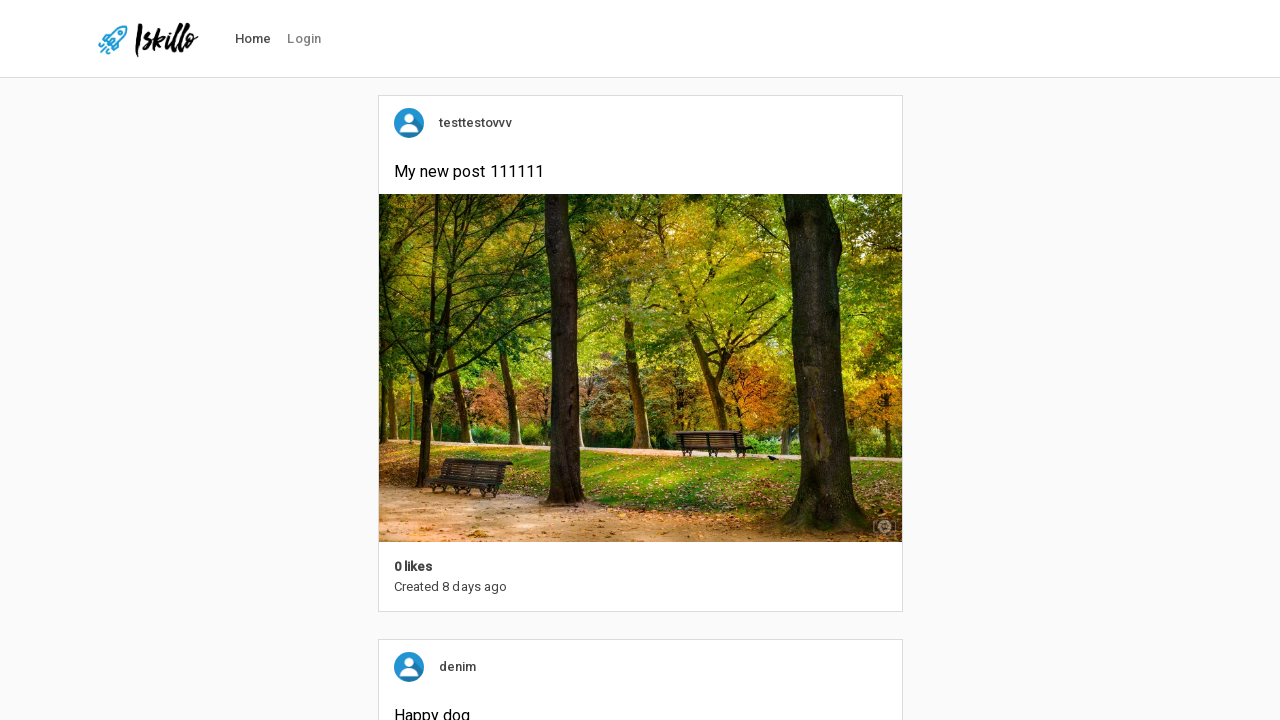